Tests editing a todo item by double-clicking, changing text, and pressing Enter

Starting URL: https://demo.playwright.dev/todomvc

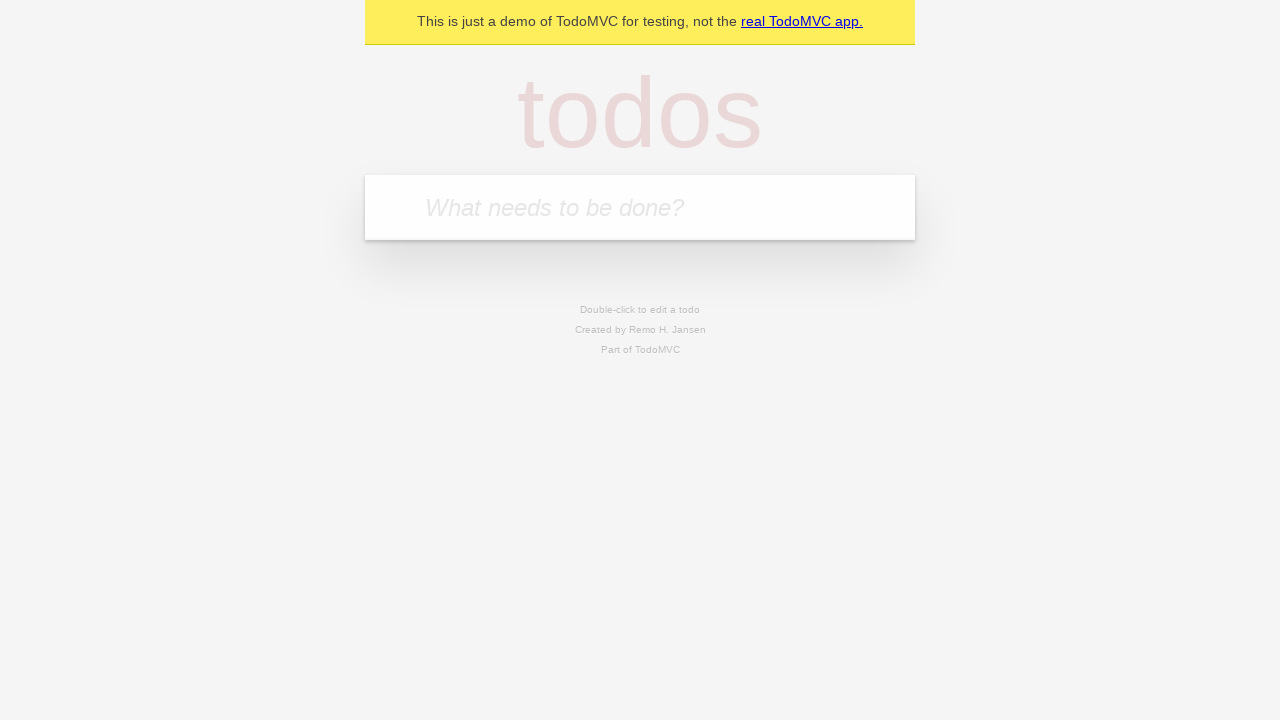

Filled todo input with 'buy some cheese' on internal:attr=[placeholder="What needs to be done?"i]
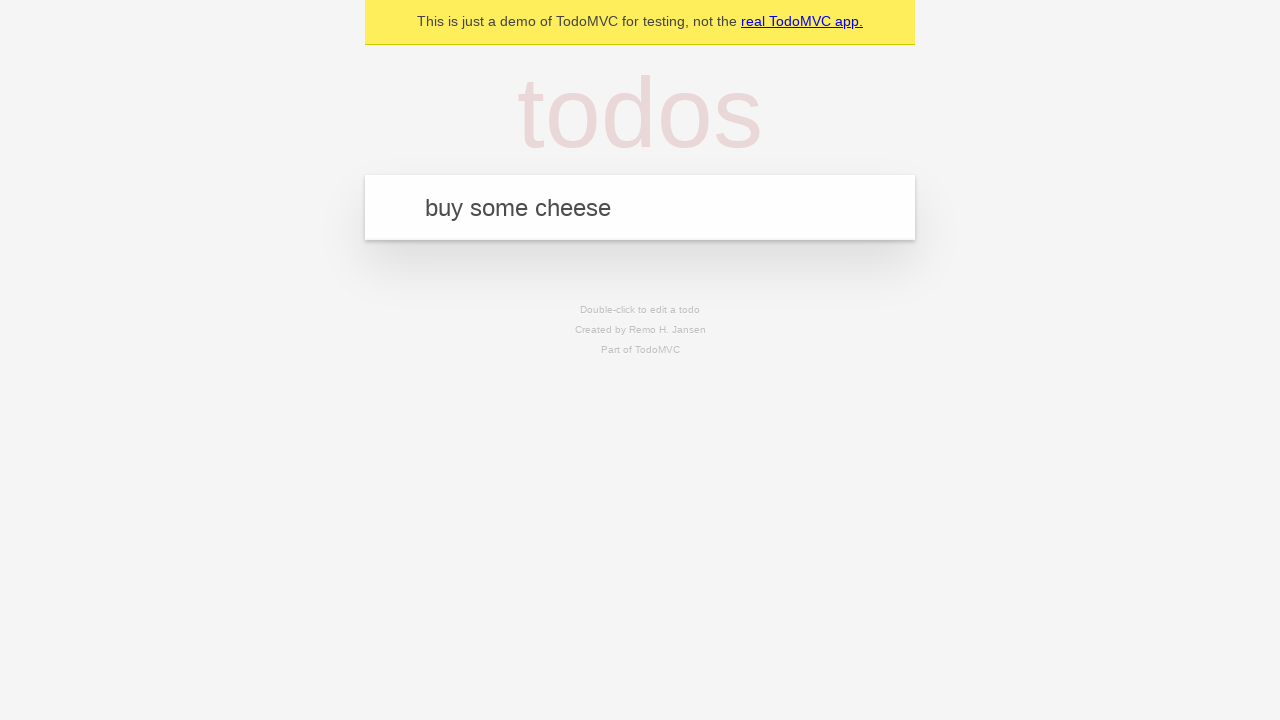

Pressed Enter to create first todo on internal:attr=[placeholder="What needs to be done?"i]
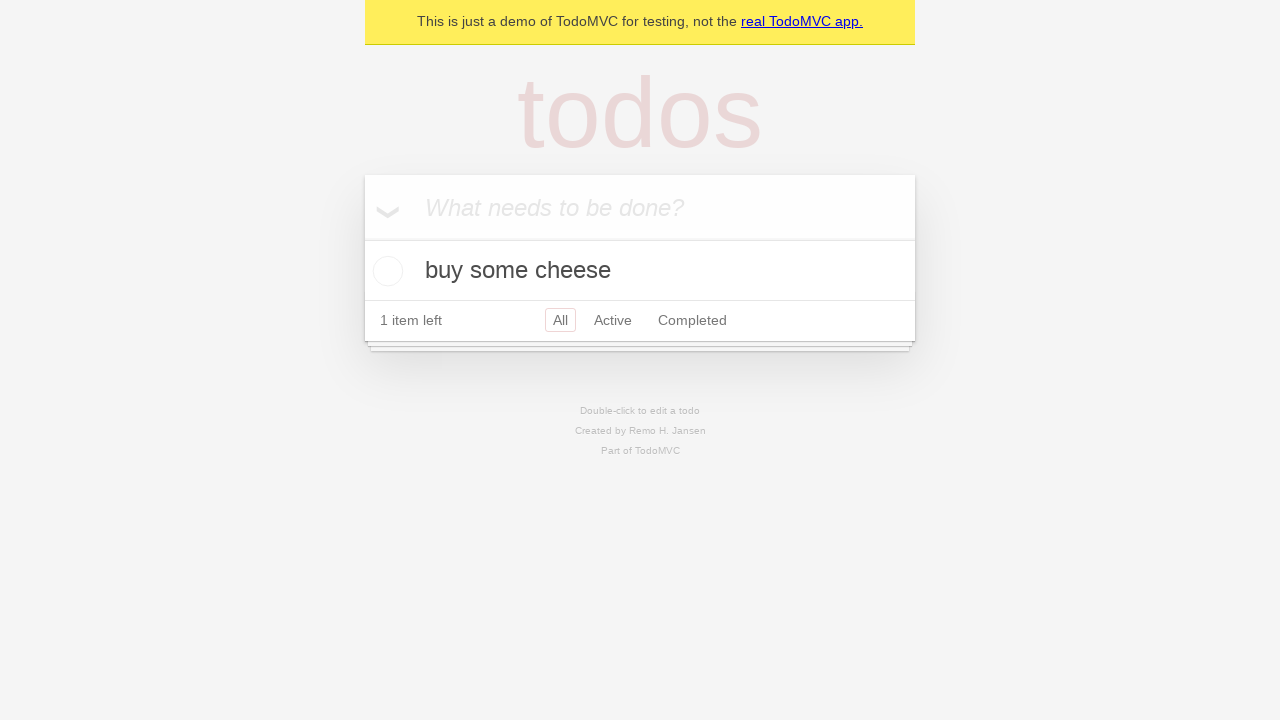

Filled todo input with 'feed the cat' on internal:attr=[placeholder="What needs to be done?"i]
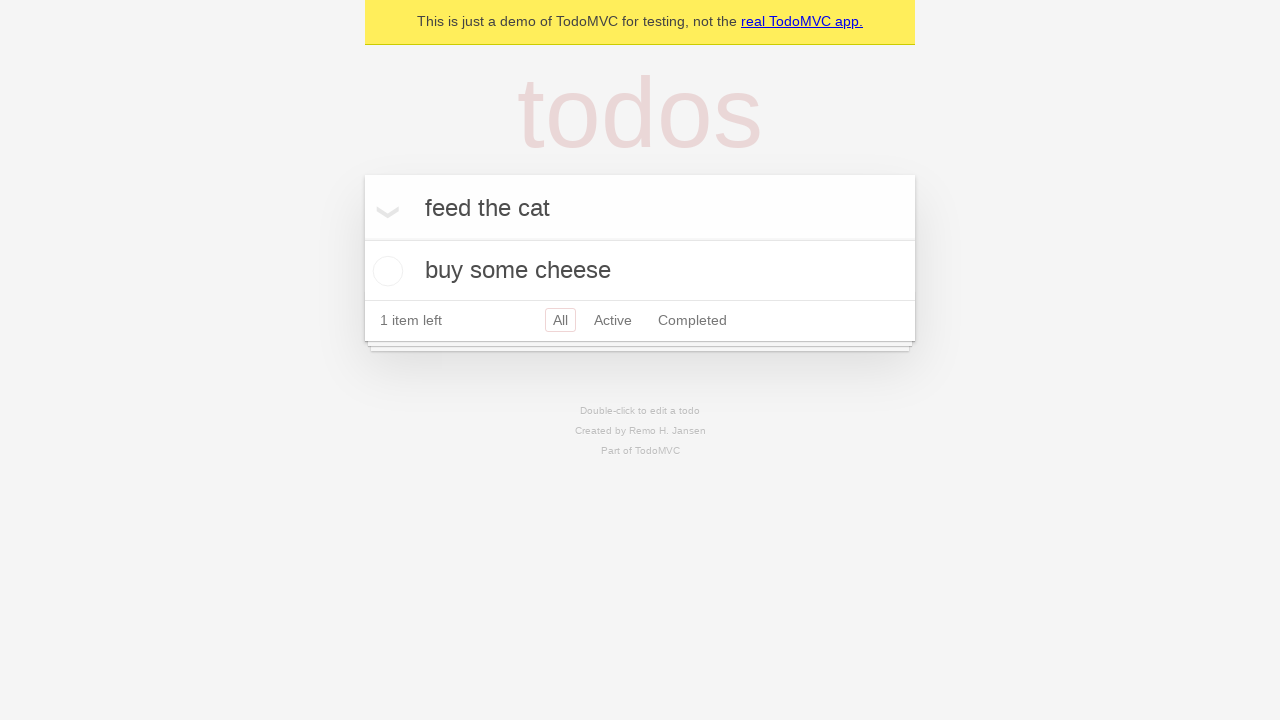

Pressed Enter to create second todo on internal:attr=[placeholder="What needs to be done?"i]
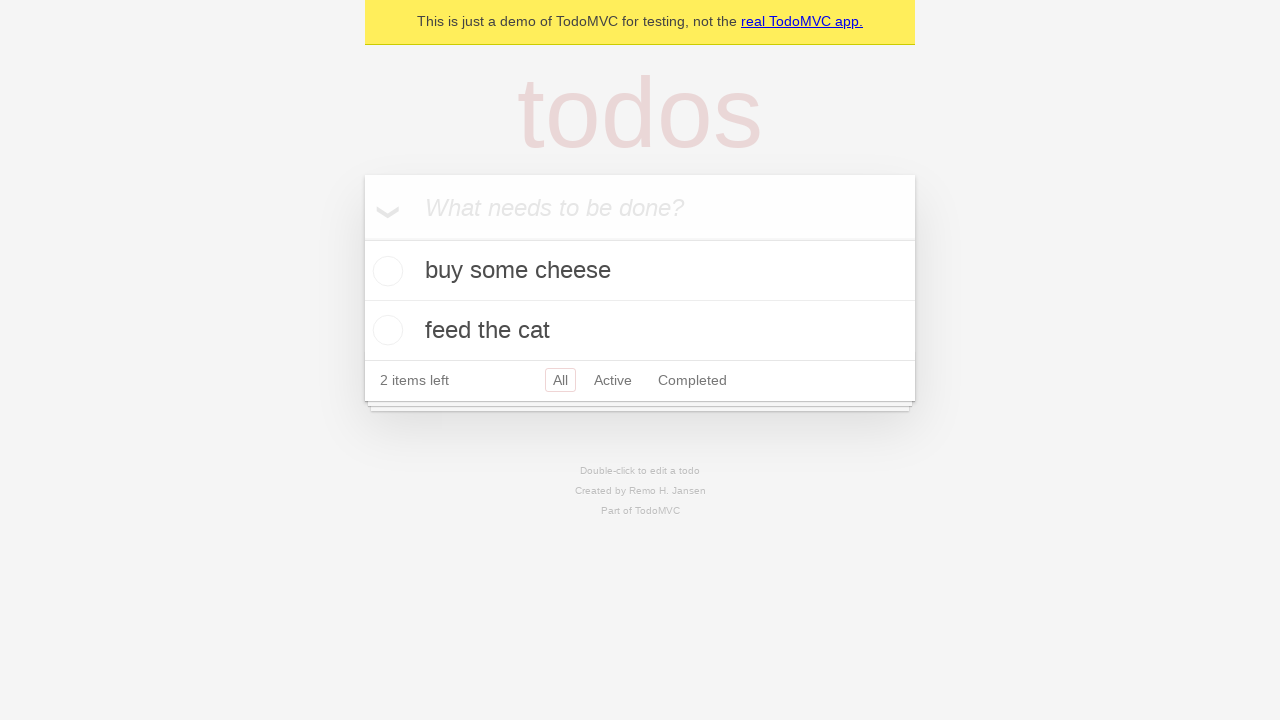

Filled todo input with 'book a doctors appointment' on internal:attr=[placeholder="What needs to be done?"i]
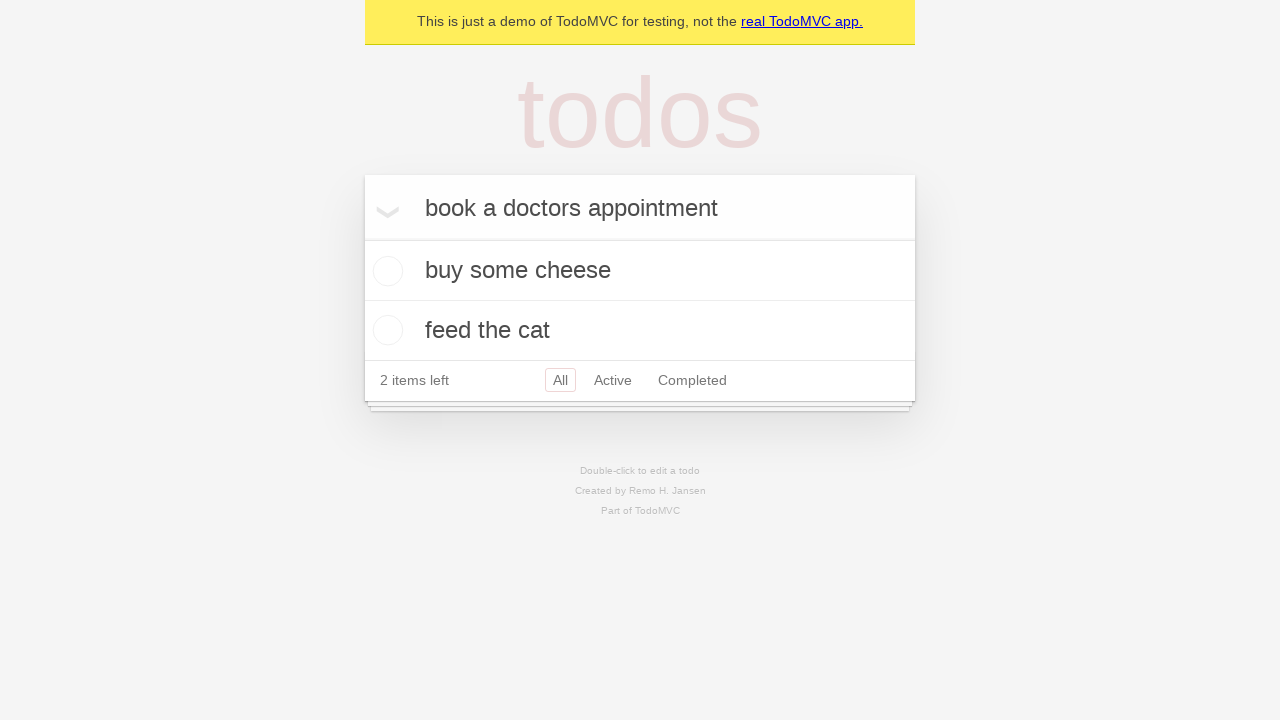

Pressed Enter to create third todo on internal:attr=[placeholder="What needs to be done?"i]
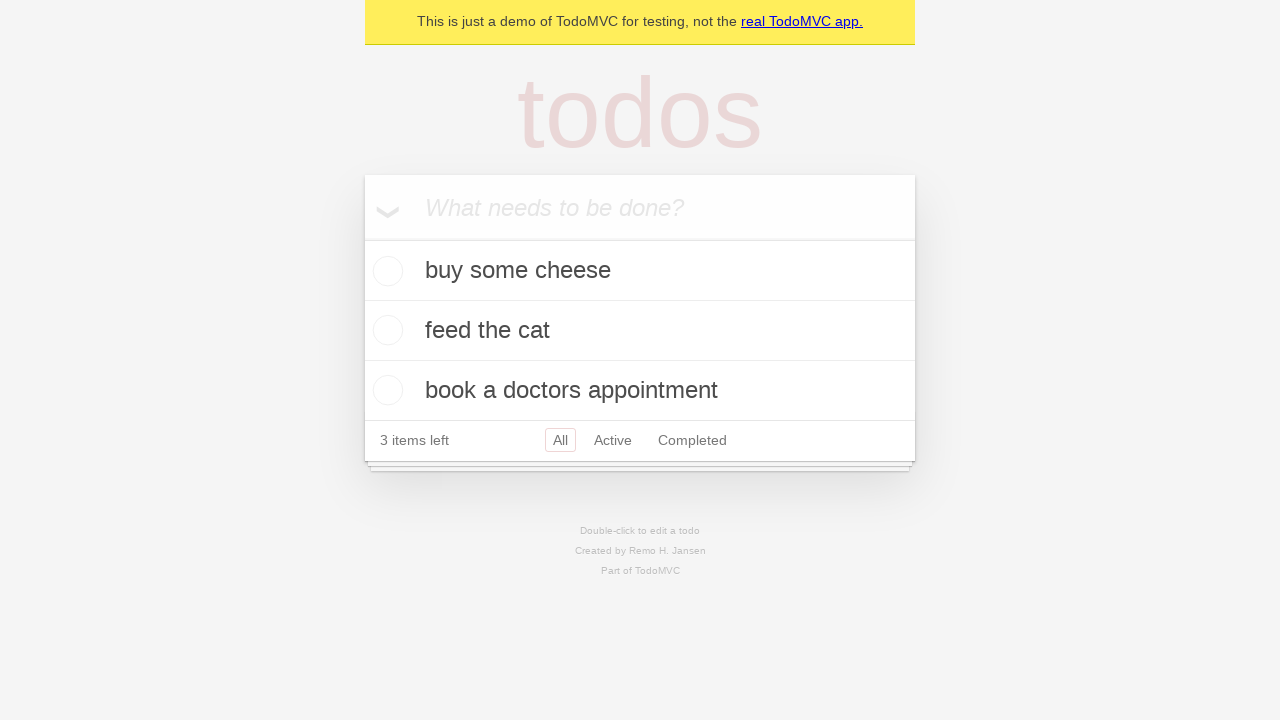

Waited for third todo item to be visible
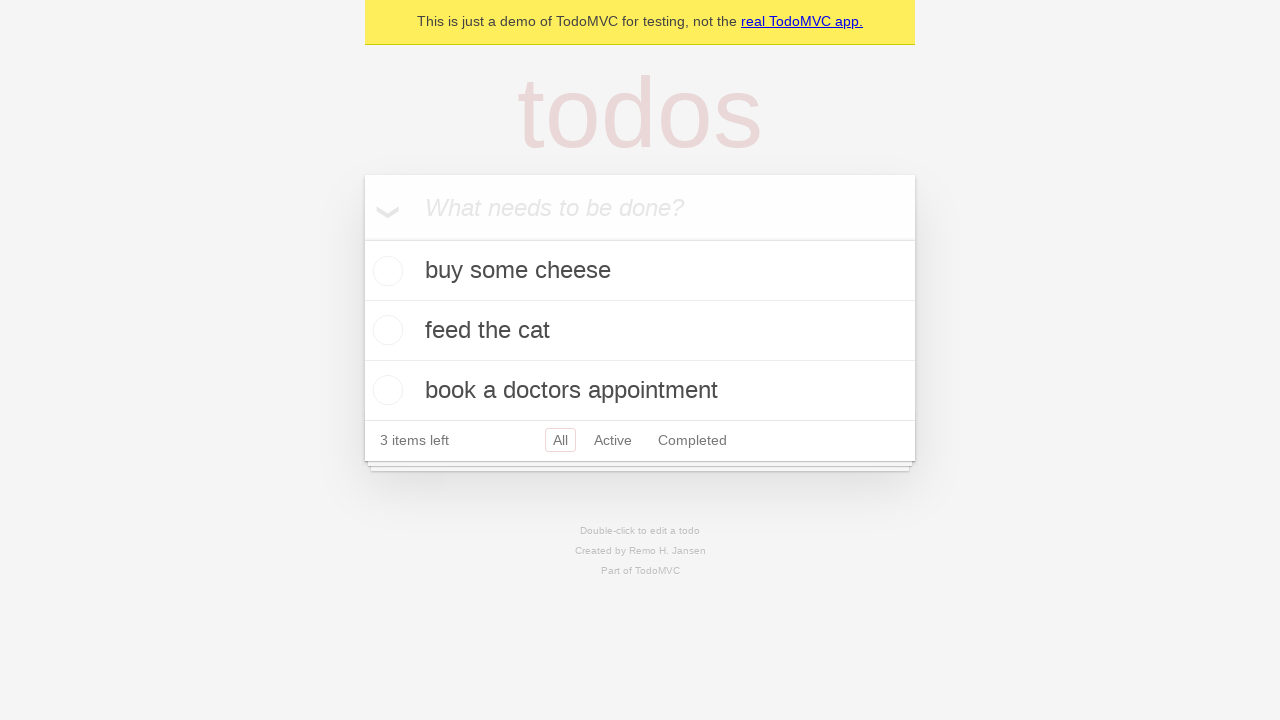

Double-clicked second todo item to enter edit mode at (640, 331) on [data-testid='todo-item'] >> nth=1
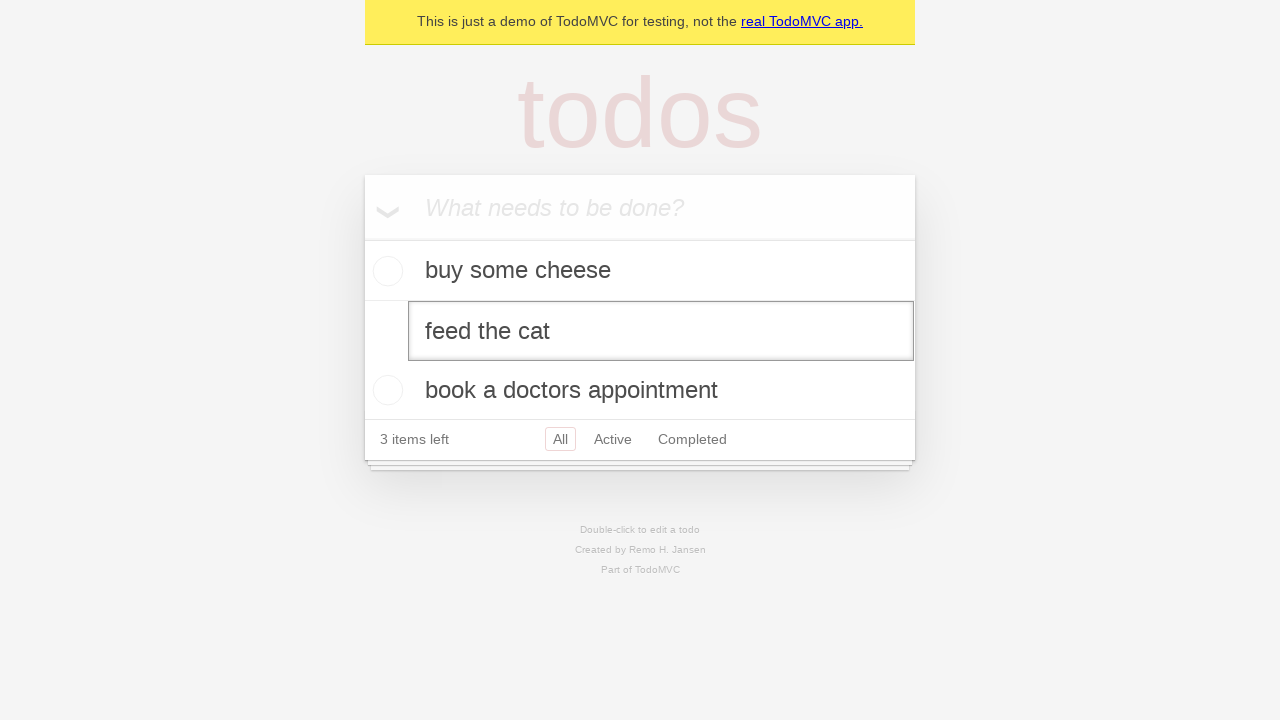

Filled edit textbox with 'buy some sausages' on [data-testid='todo-item'] >> nth=1 >> internal:role=textbox[name="Edit"i]
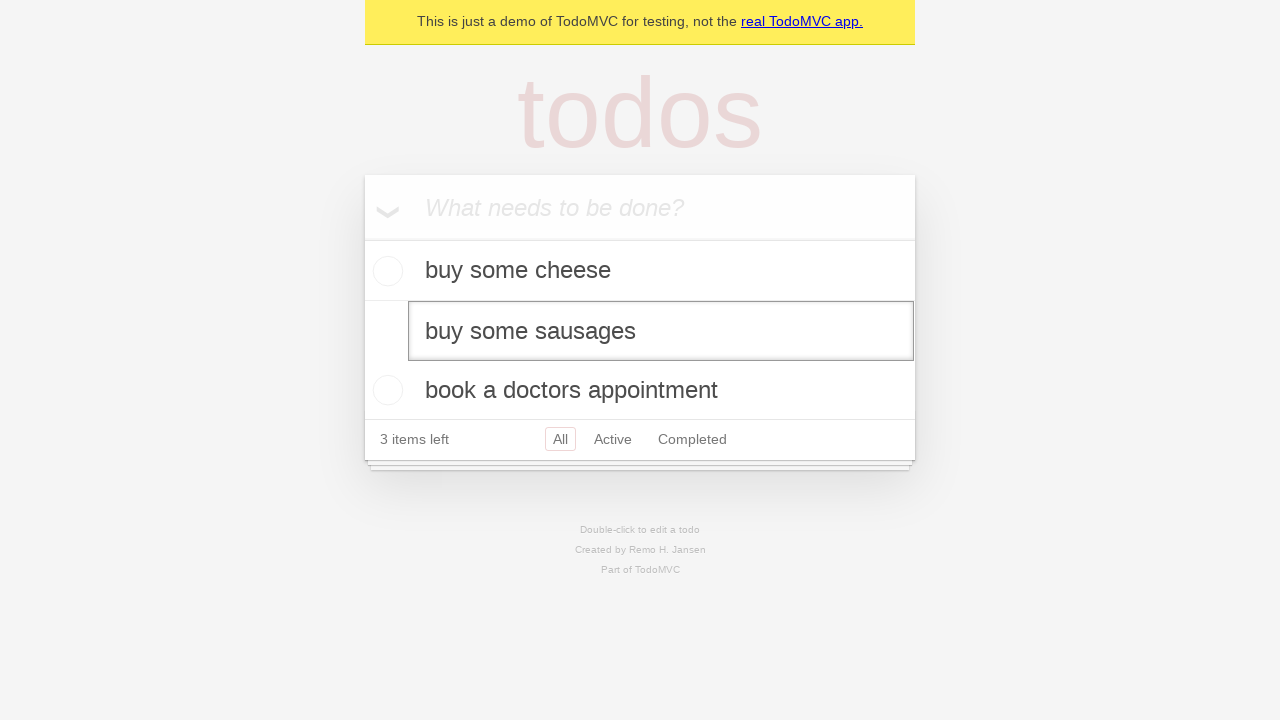

Pressed Enter to save the edited todo item on [data-testid='todo-item'] >> nth=1 >> internal:role=textbox[name="Edit"i]
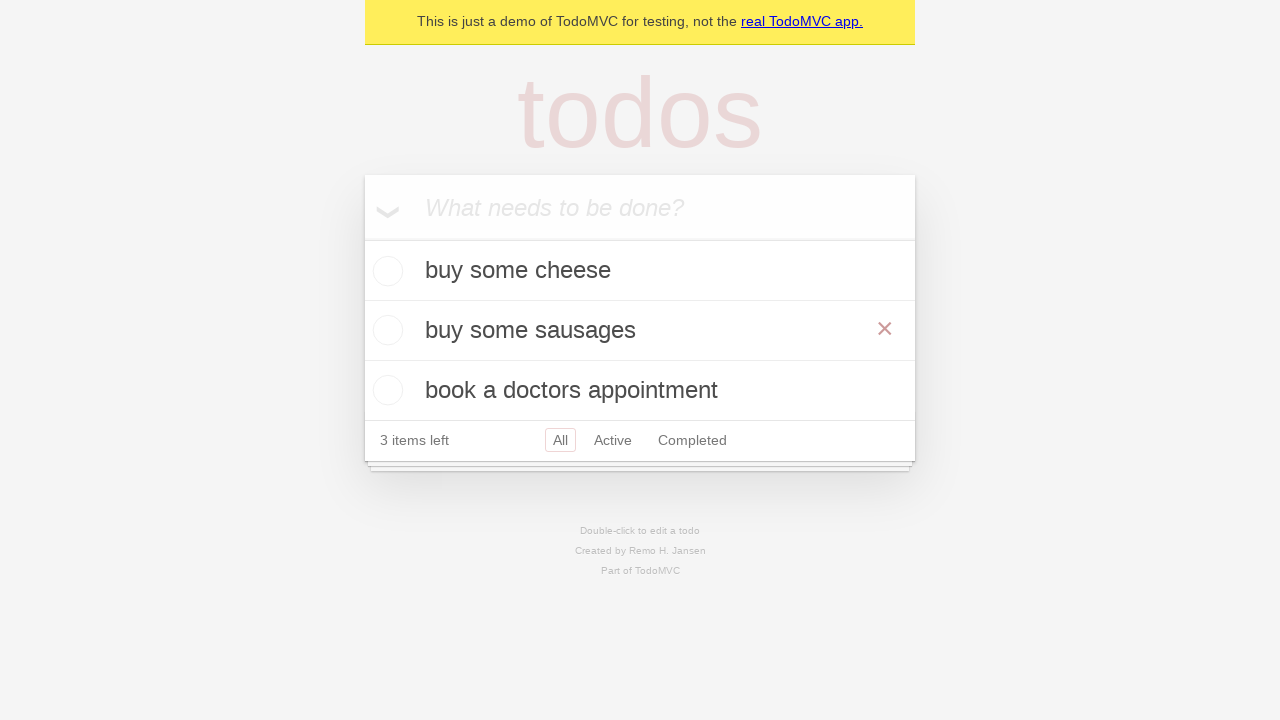

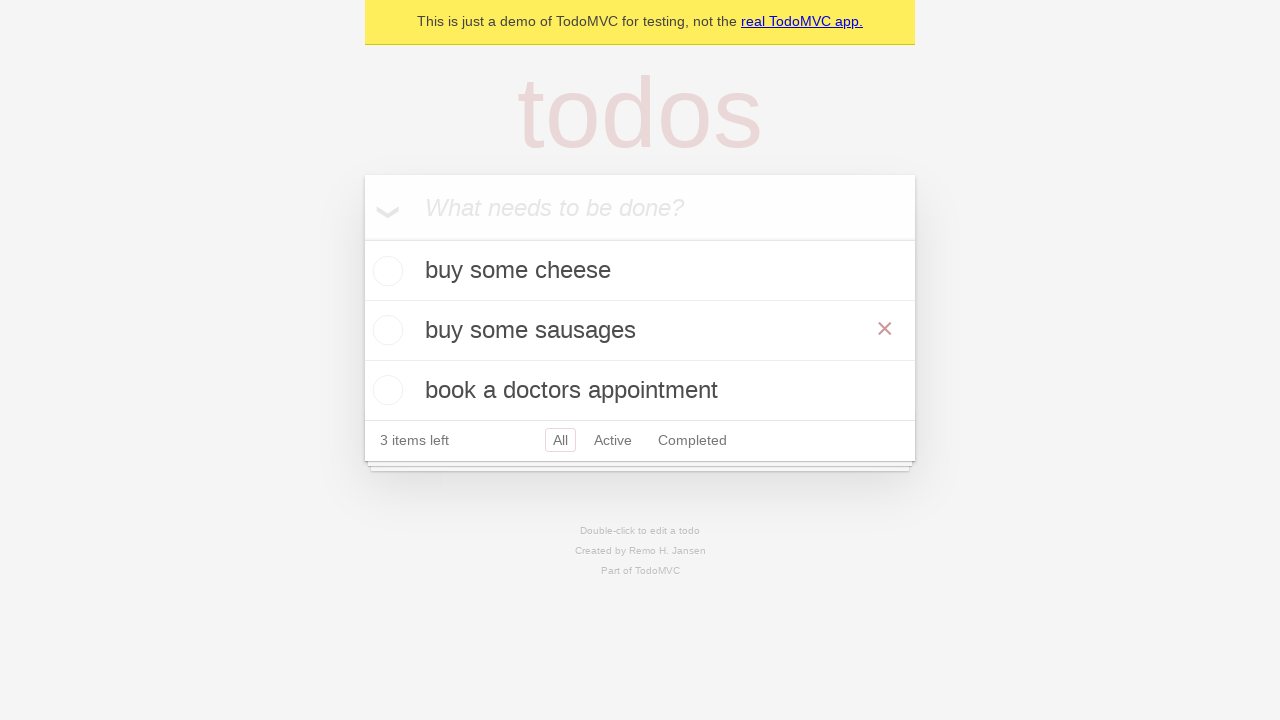